Navigates to a website and finds all link elements on the page to verify they are present and accessible

Starting URL: https://www.xoxoday.com

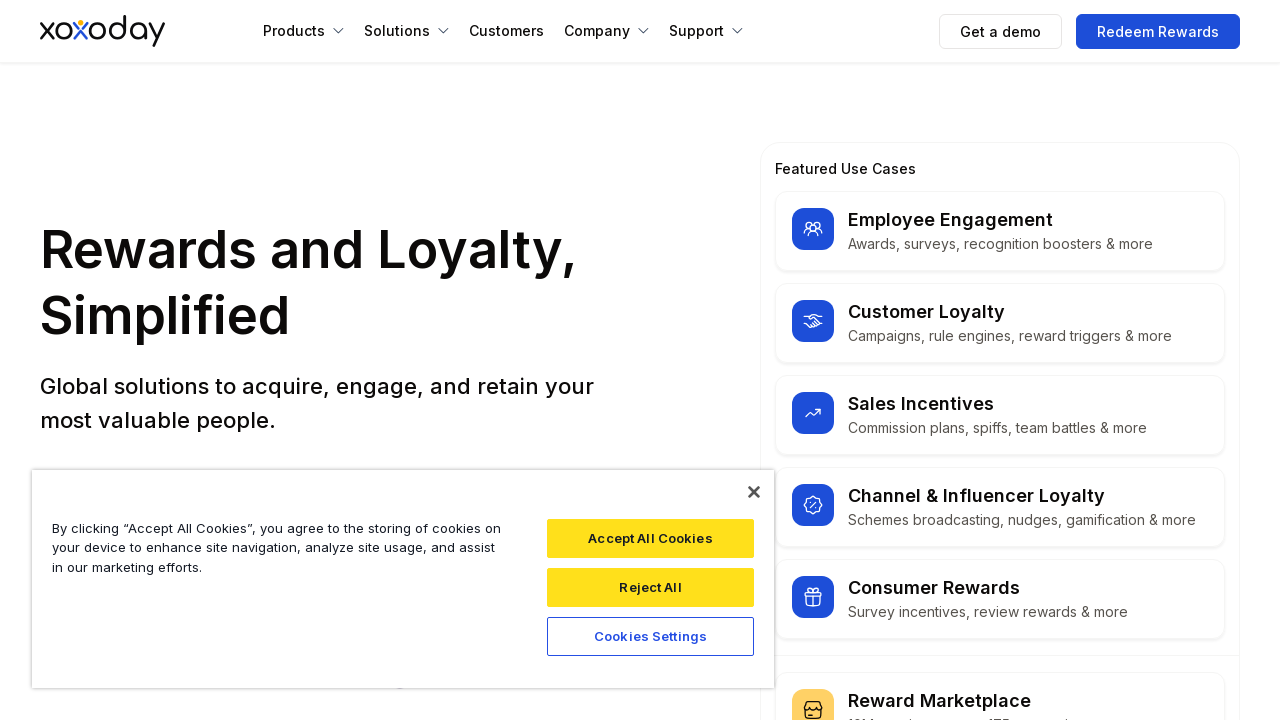

Navigated to https://www.xoxoday.com
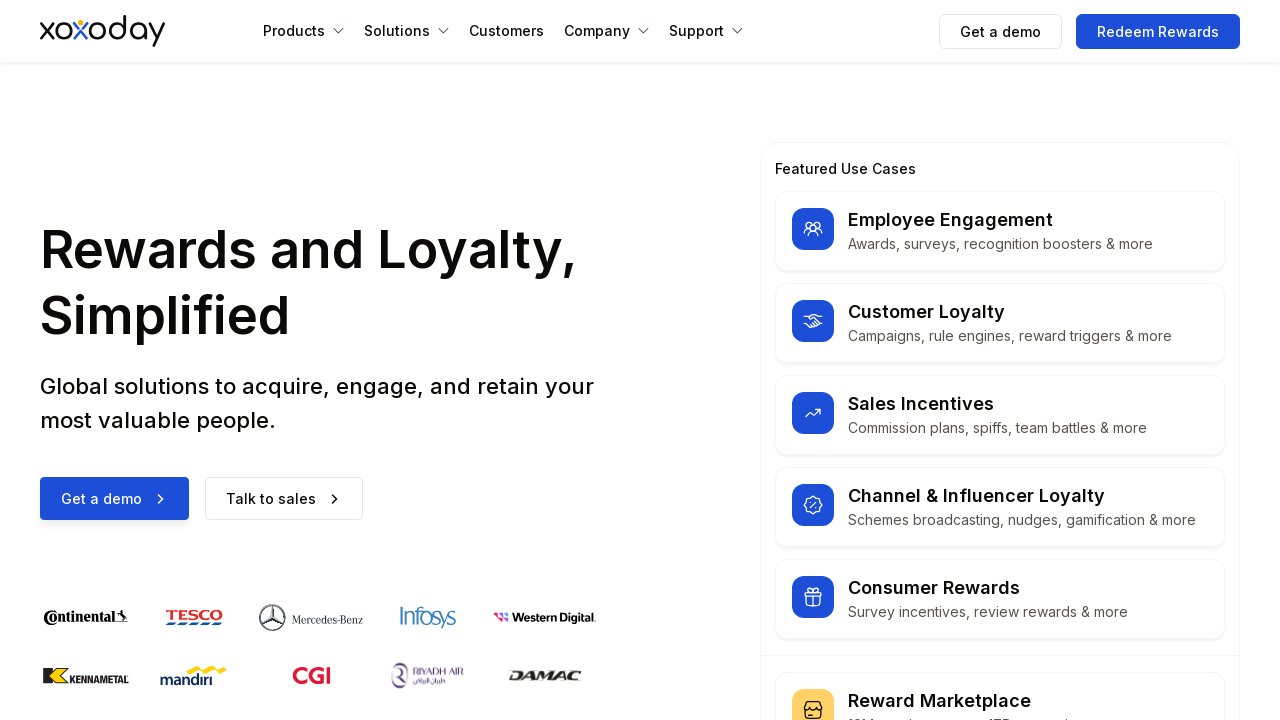

Waited for page to reach networkidle state
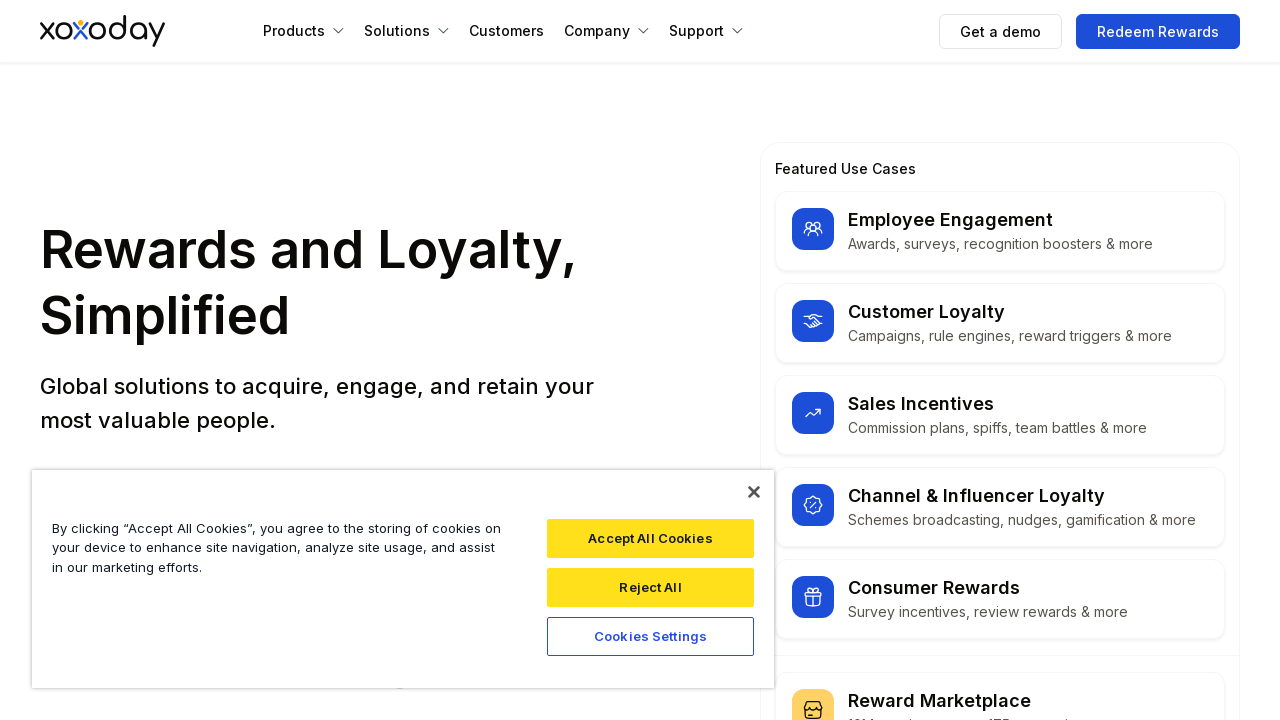

Found 222 link elements on the page
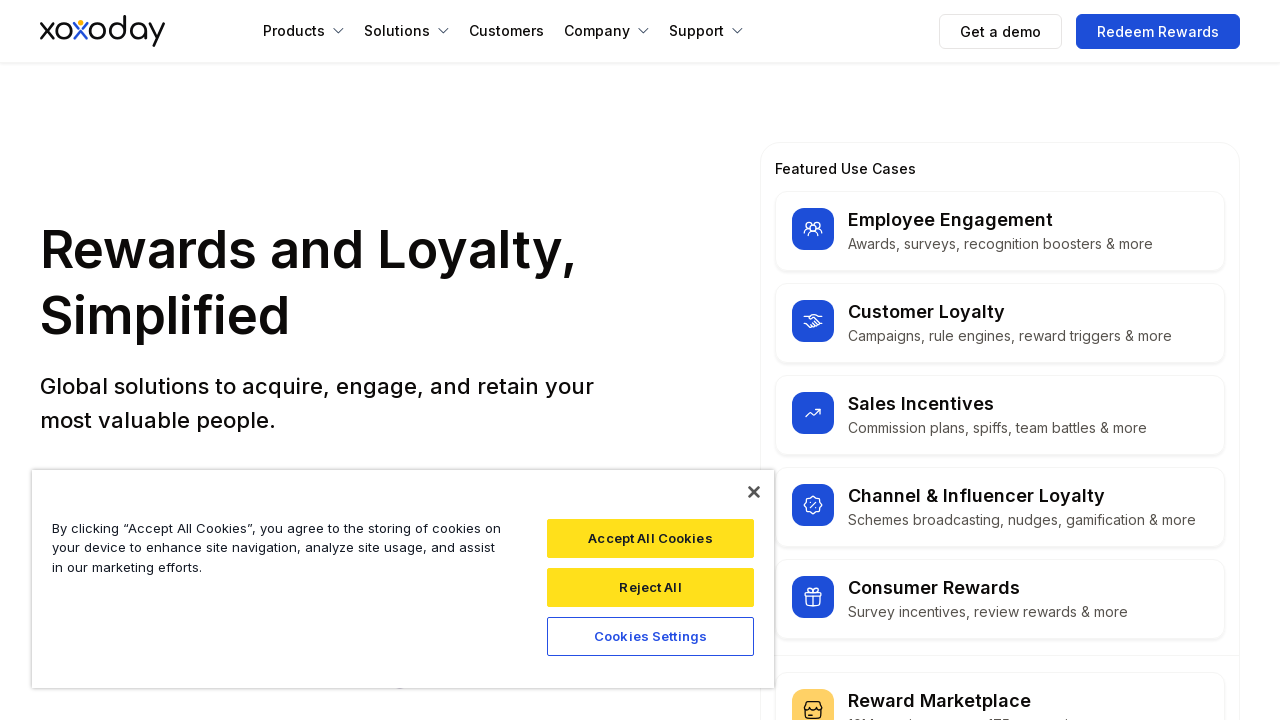

Verified links are present and printed count
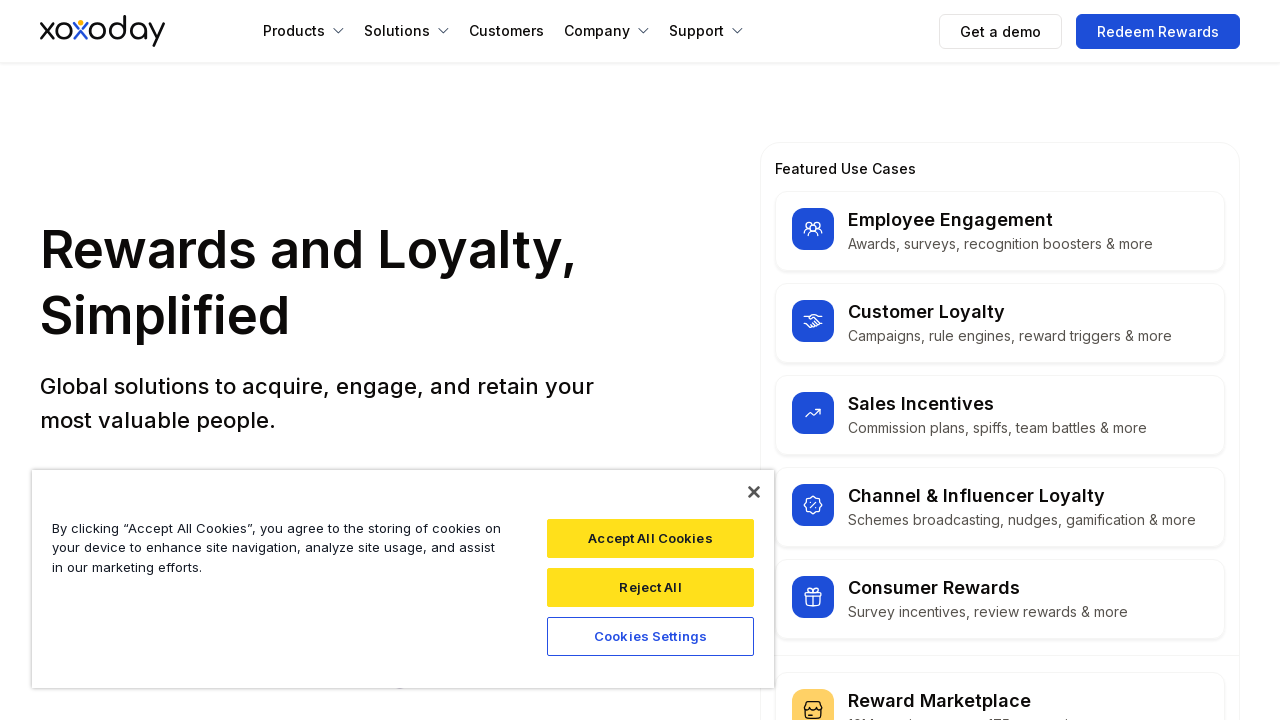

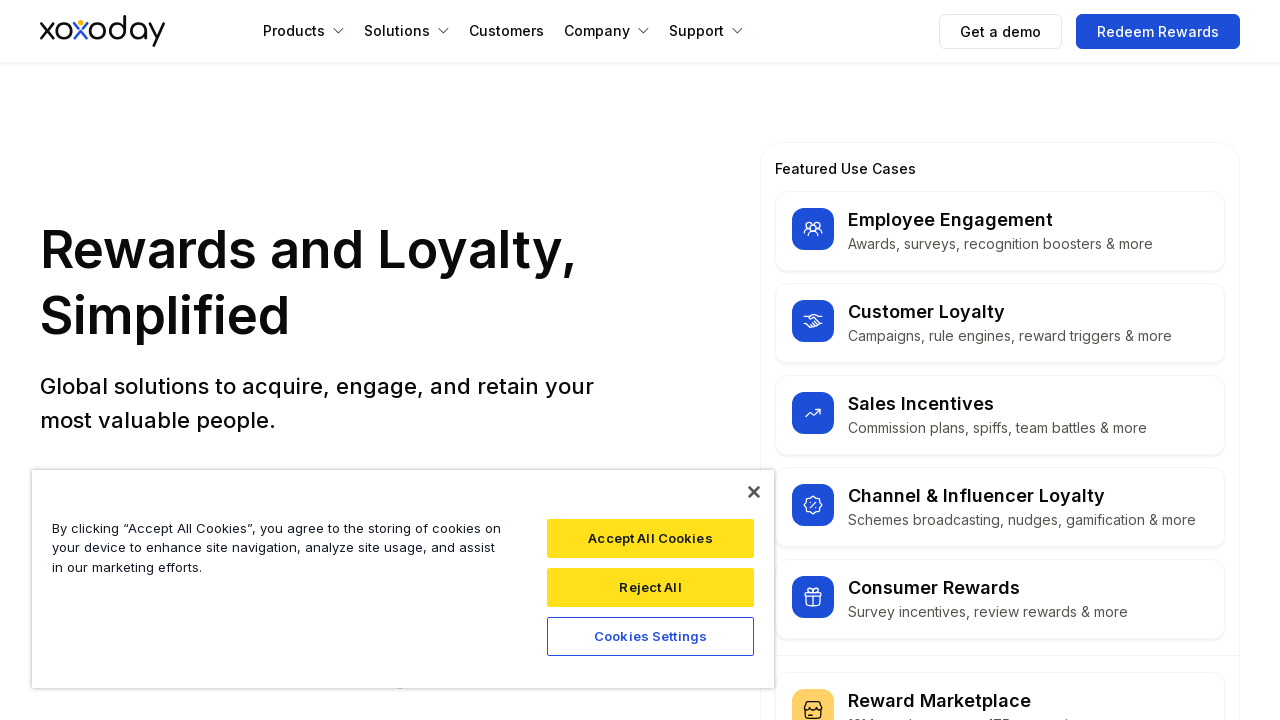